Opens example.com, maximizes the browser window, and retrieves the page title

Starting URL: https://www.example.com

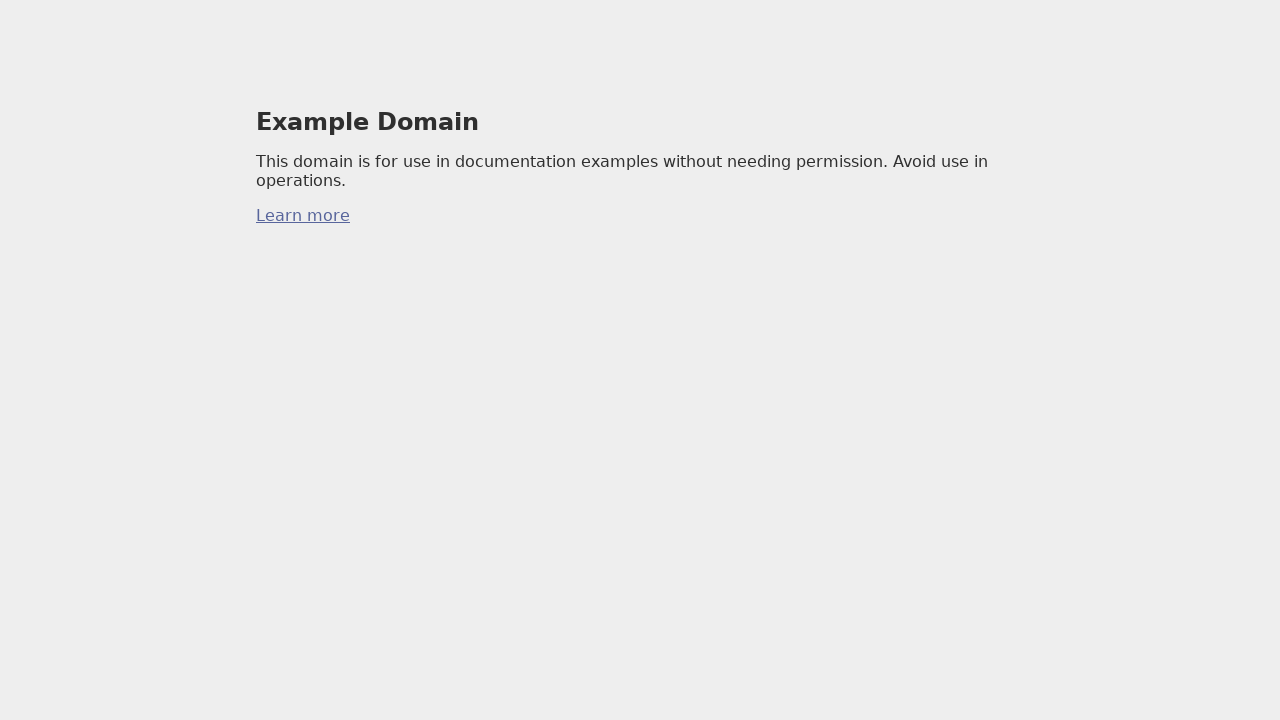

Set viewport size to 1920x1080
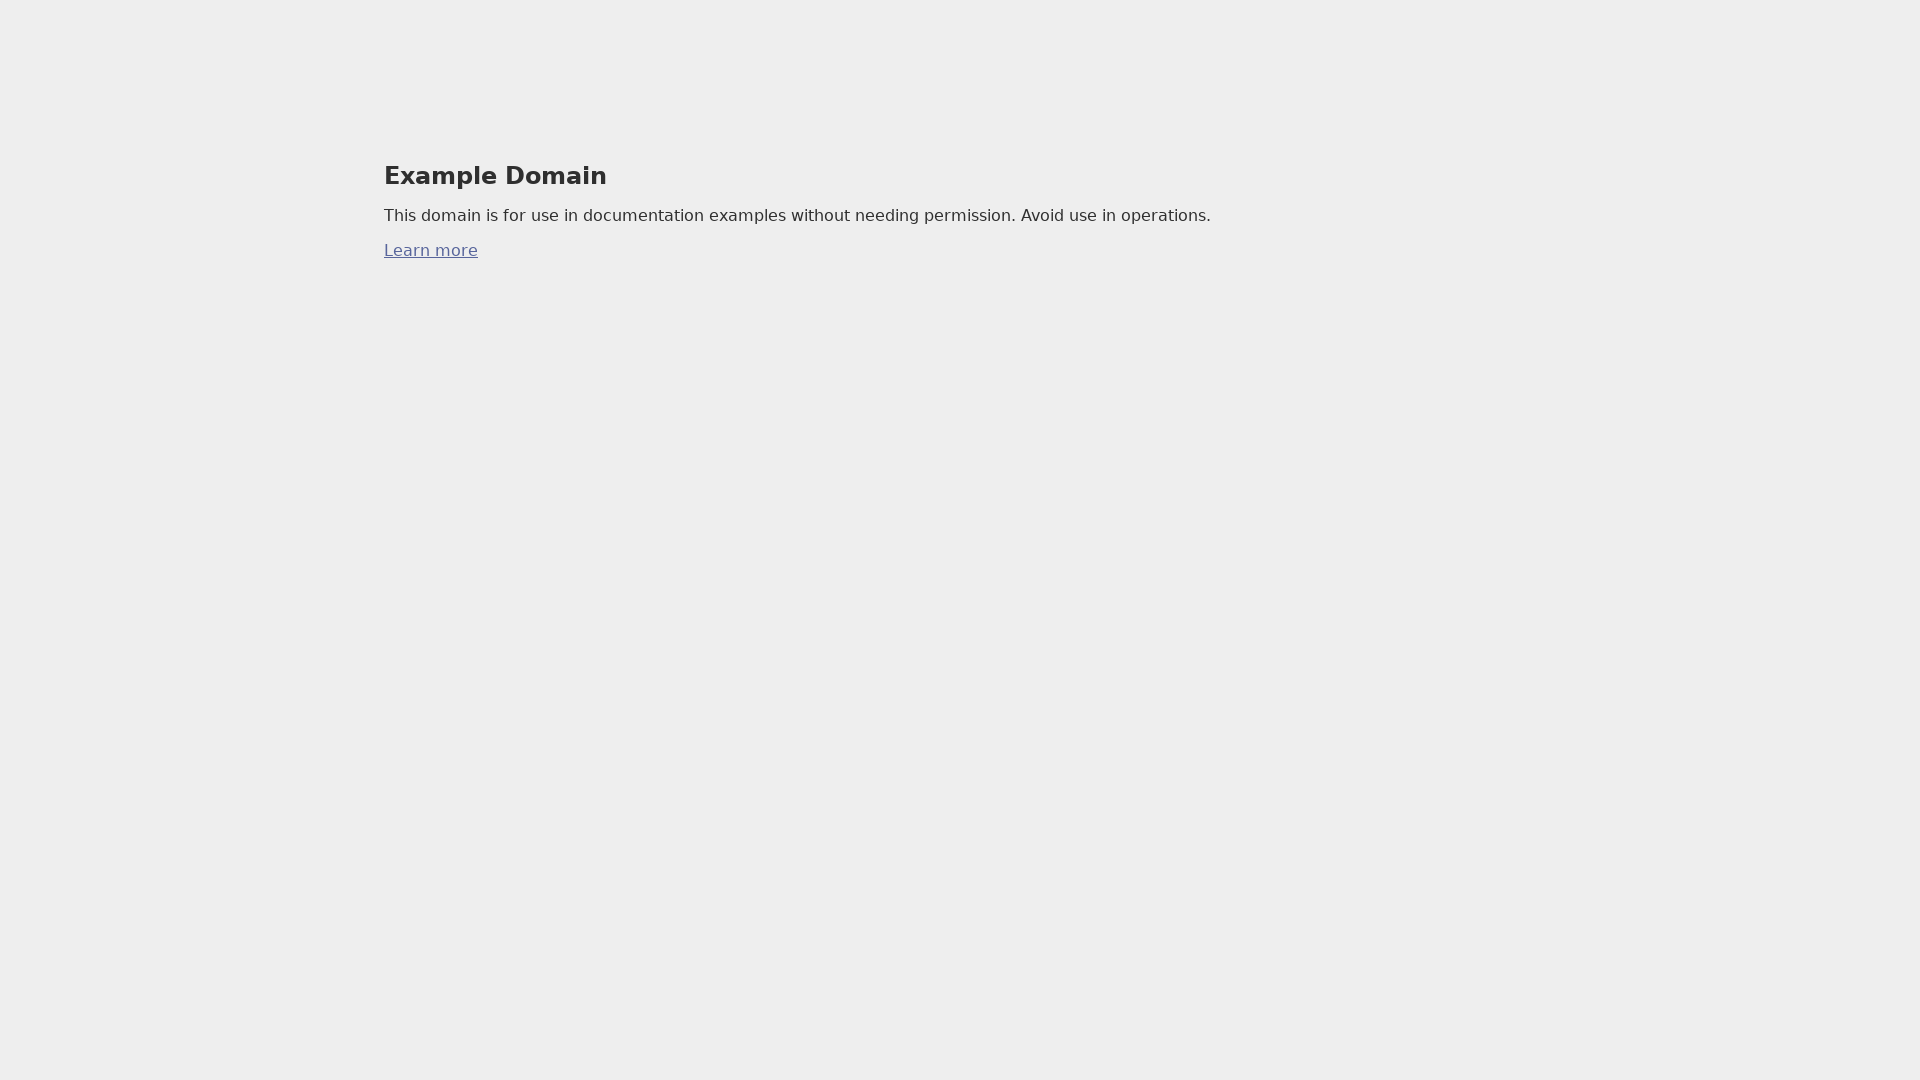

Retrieved page title: Example Domain
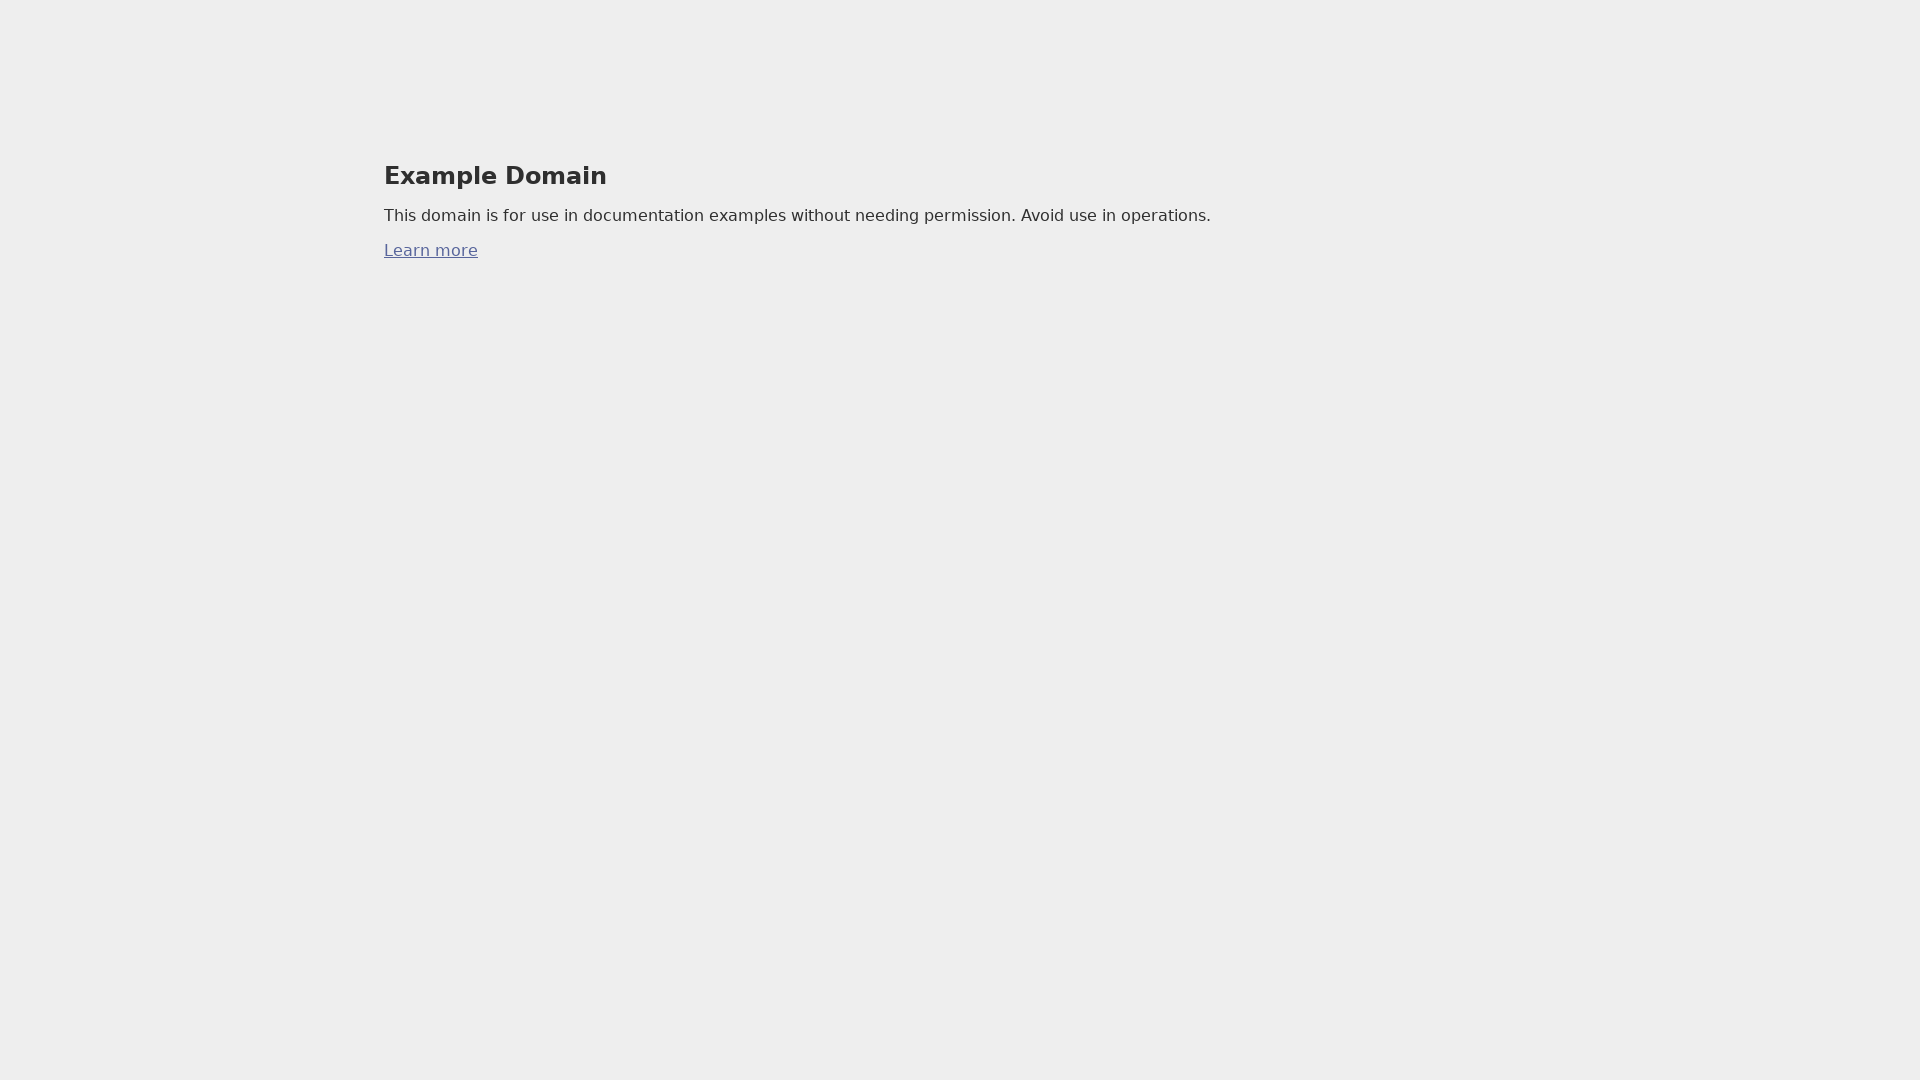

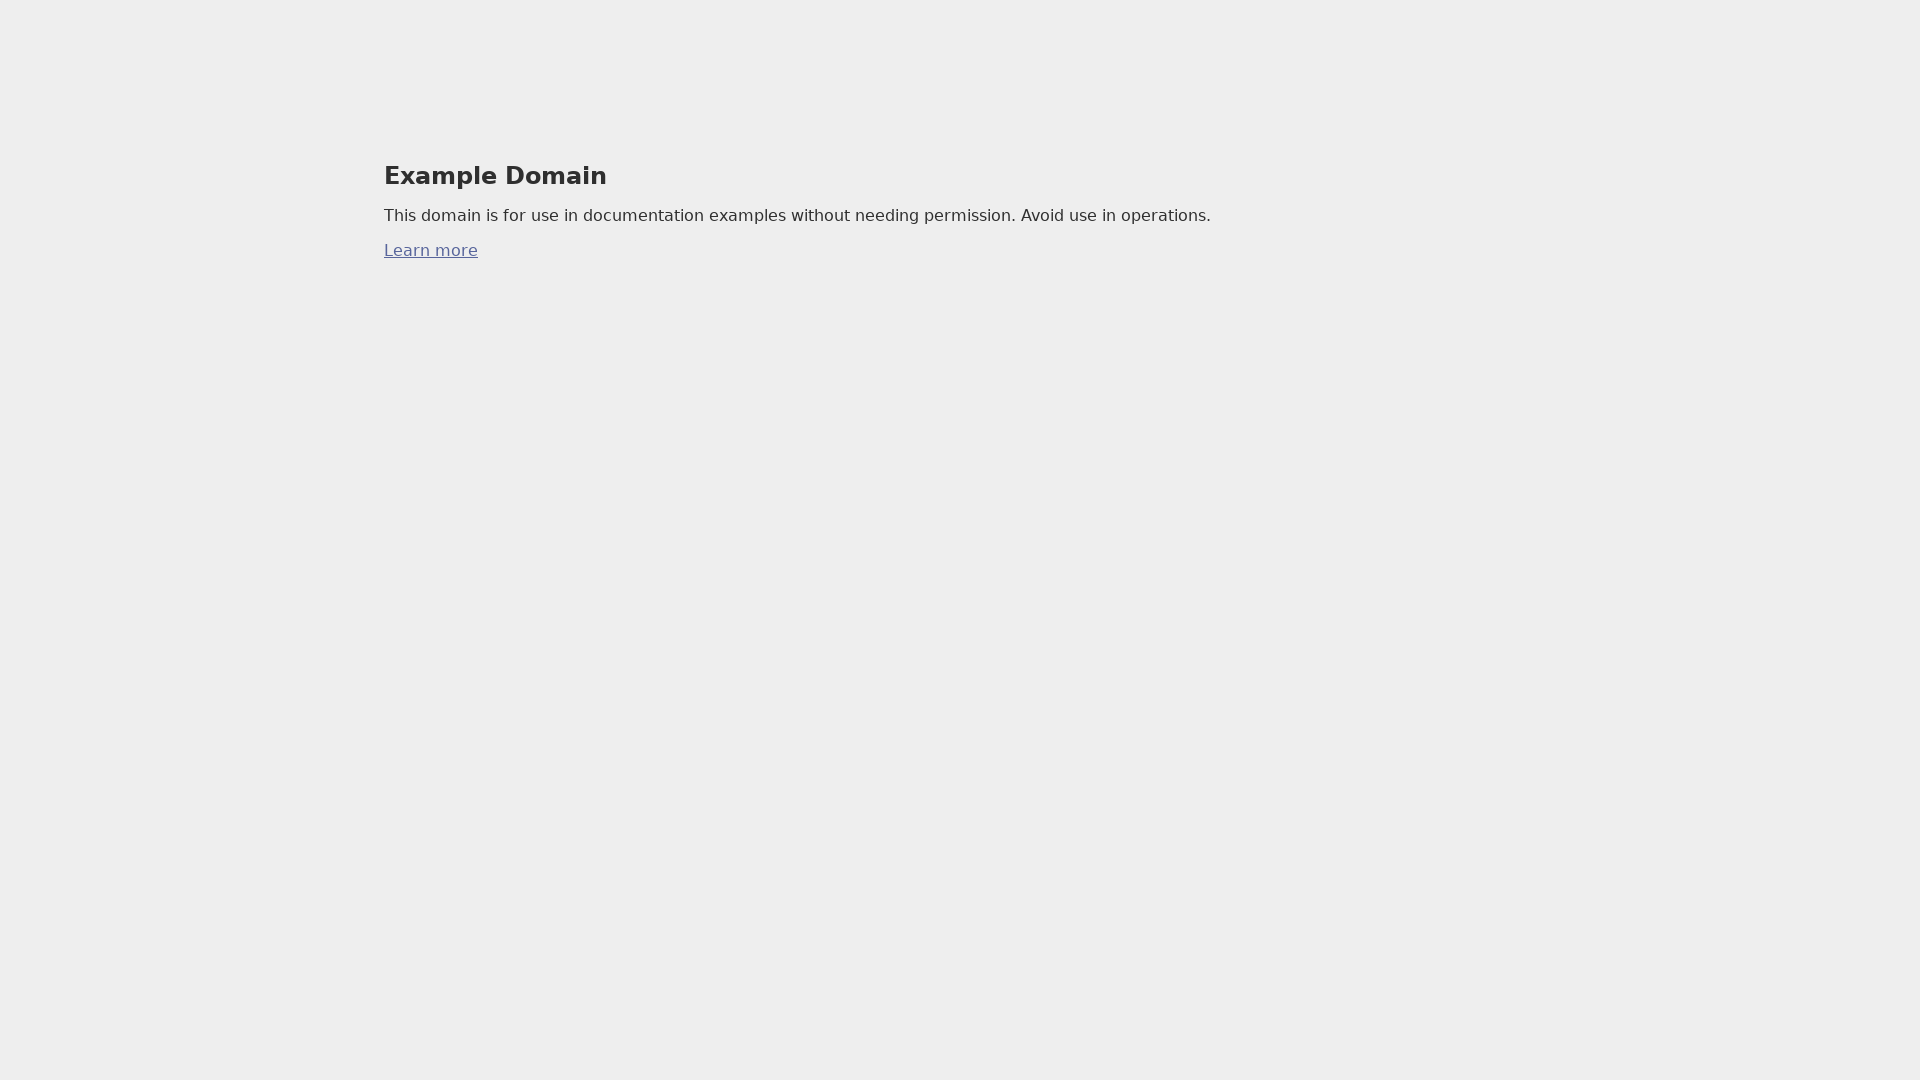